Clicks the "jobs" link and verifies navigation to the jobs page

Starting URL: https://news.ycombinator.com

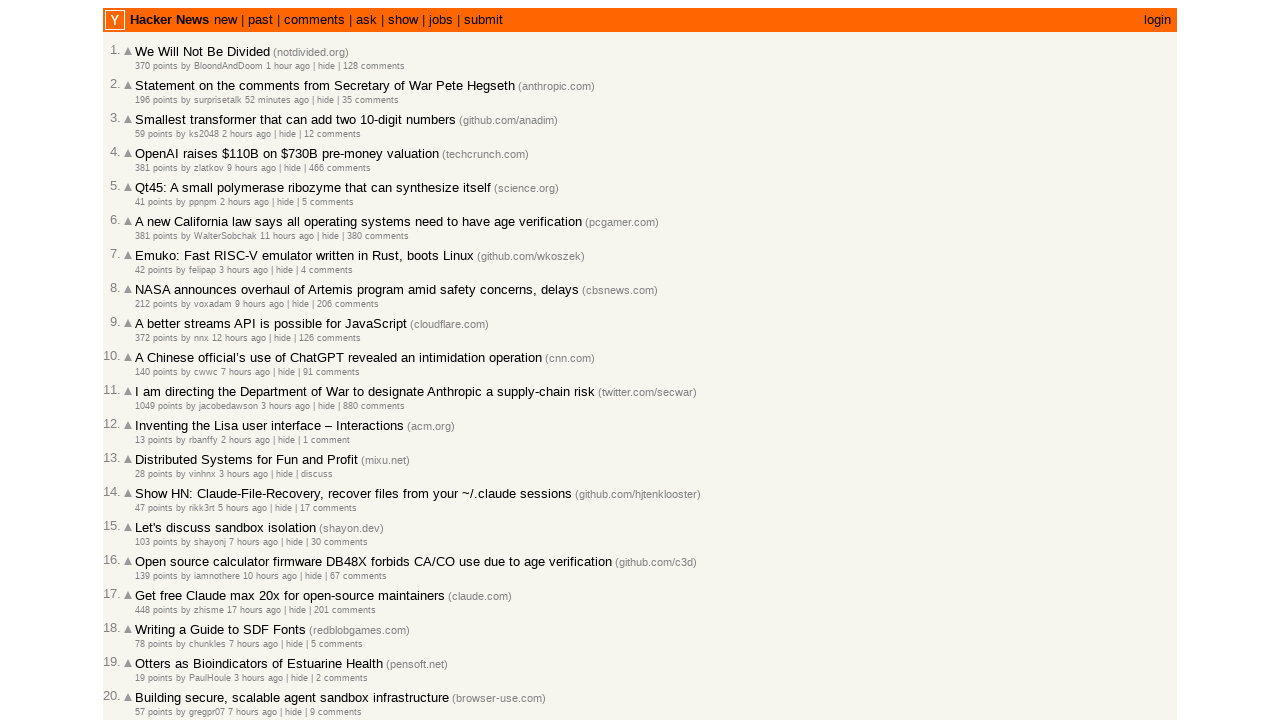

Clicked the 'jobs' link at (441, 20) on a:text('jobs')
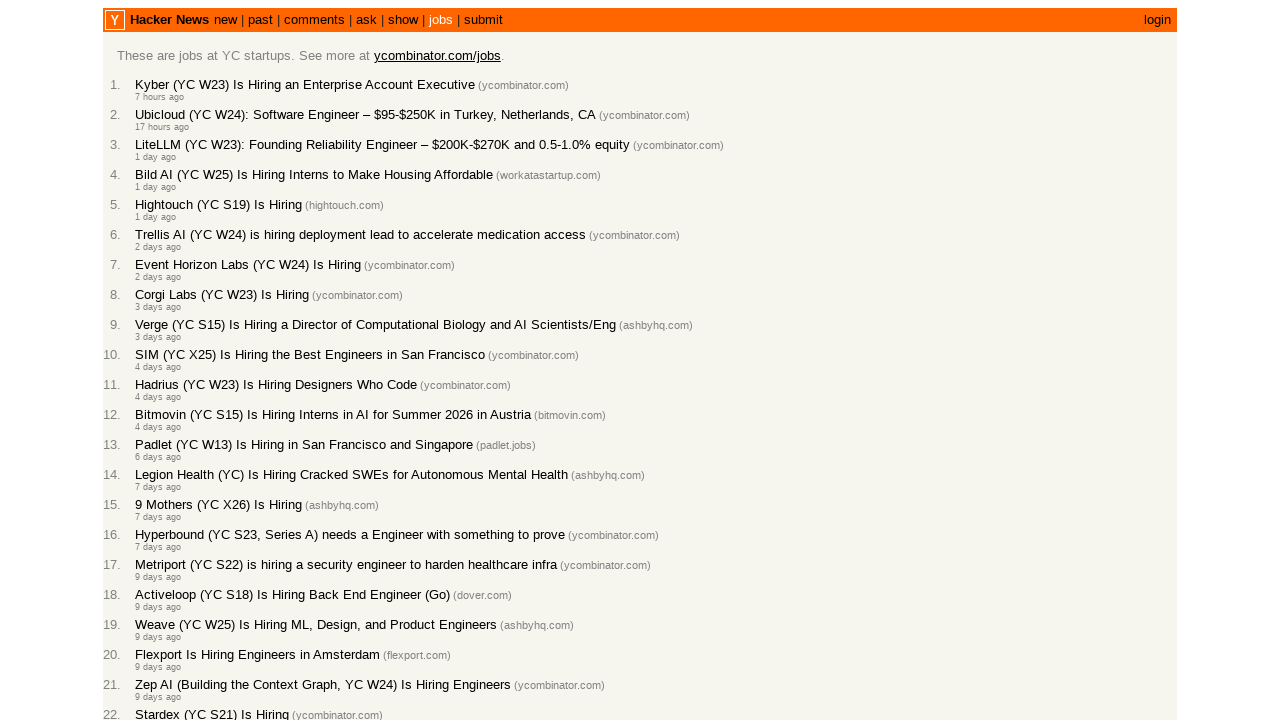

Waited for page to load (domcontentloaded)
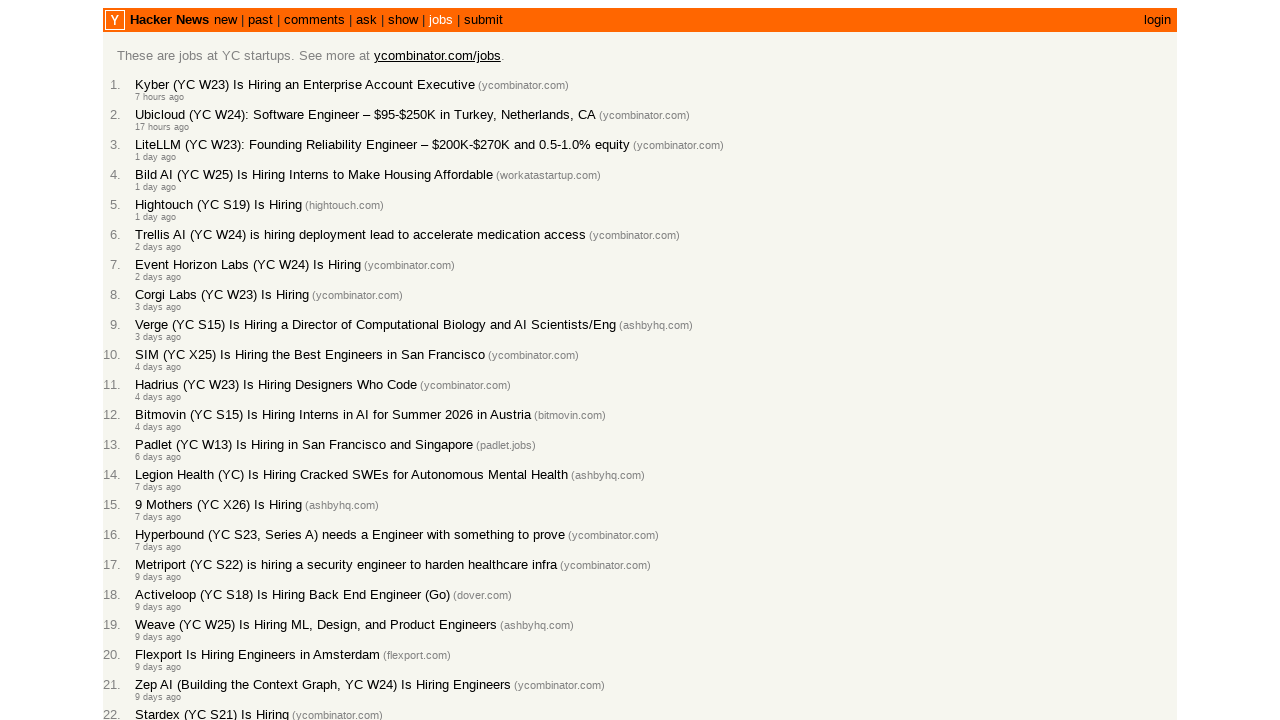

Verified page title contains 'jobs'
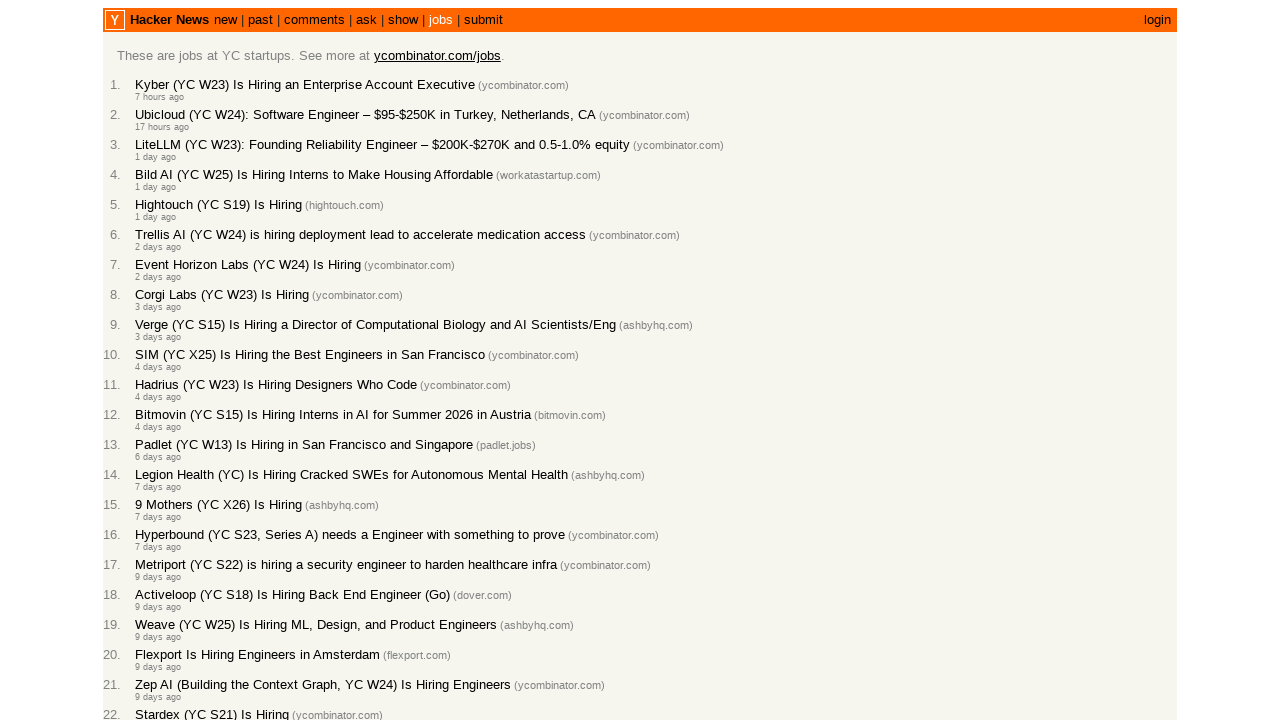

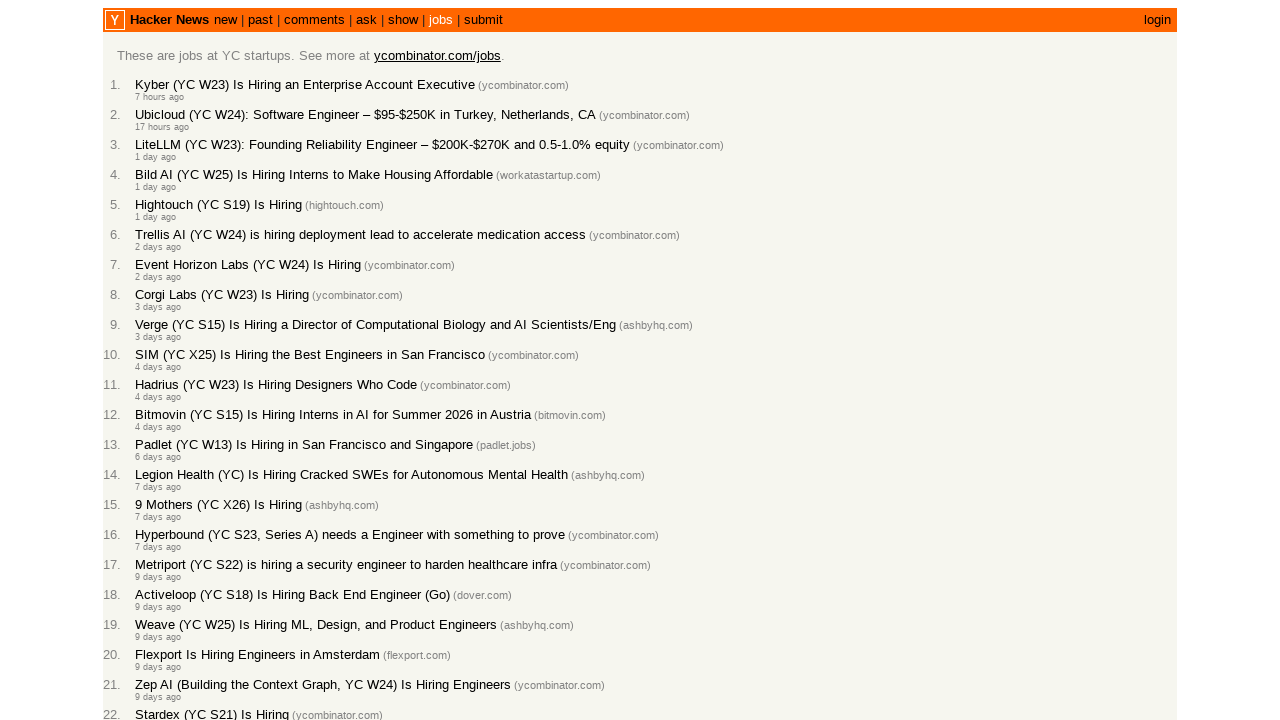